Tests explicit wait functionality by waiting for a button to become clickable after a delay on a dynamic properties demo page

Starting URL: https://demoqa.com/dynamic-properties

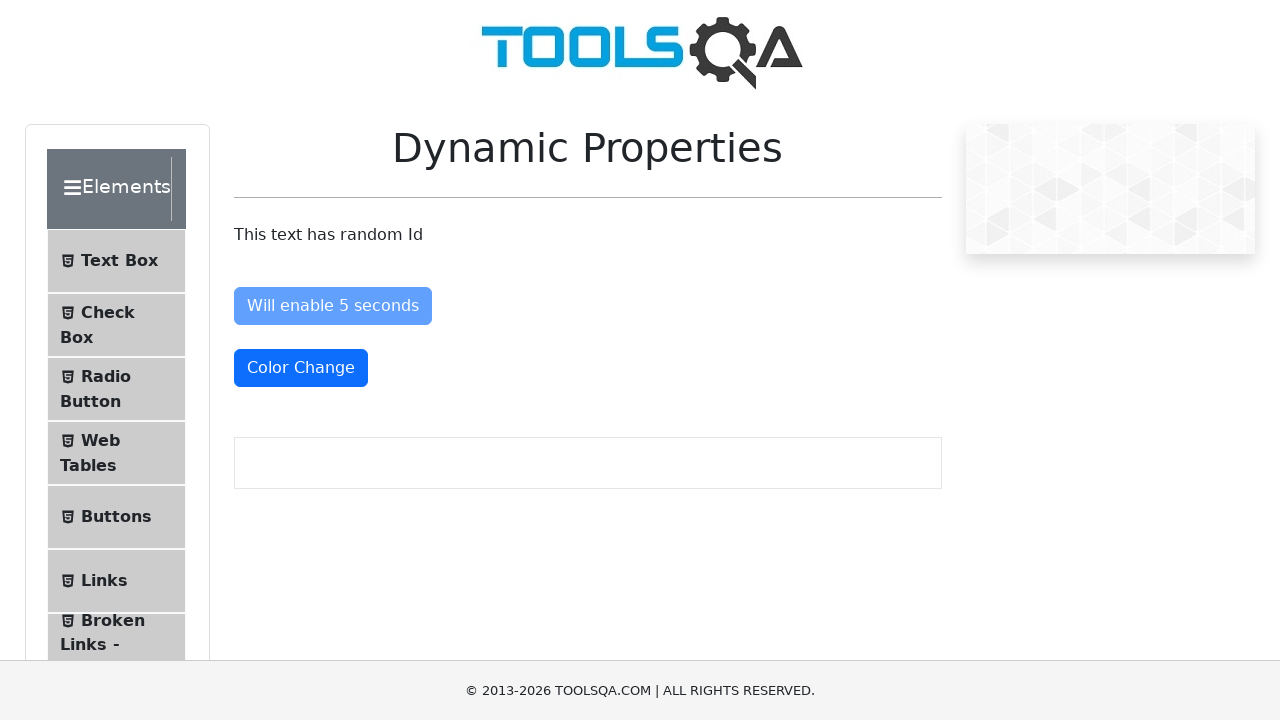

Waited for 'Enable After' button to become enabled after delay
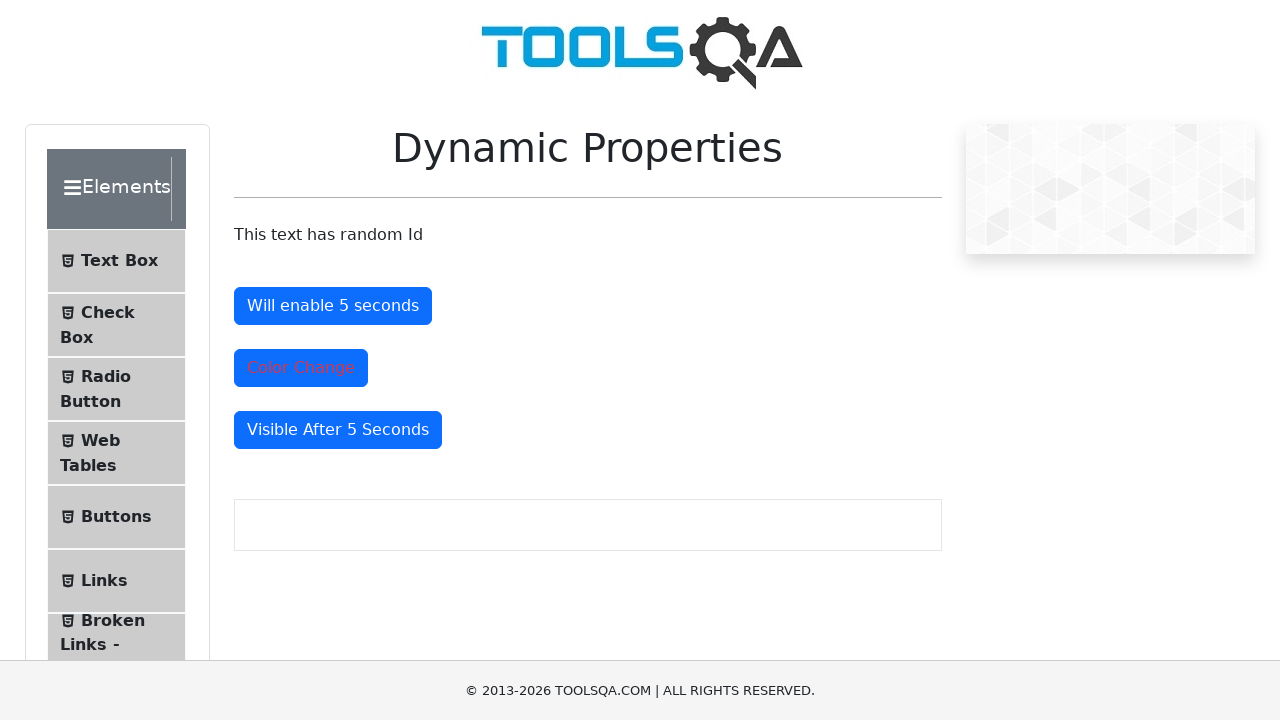

Located the 'Enable After' button element
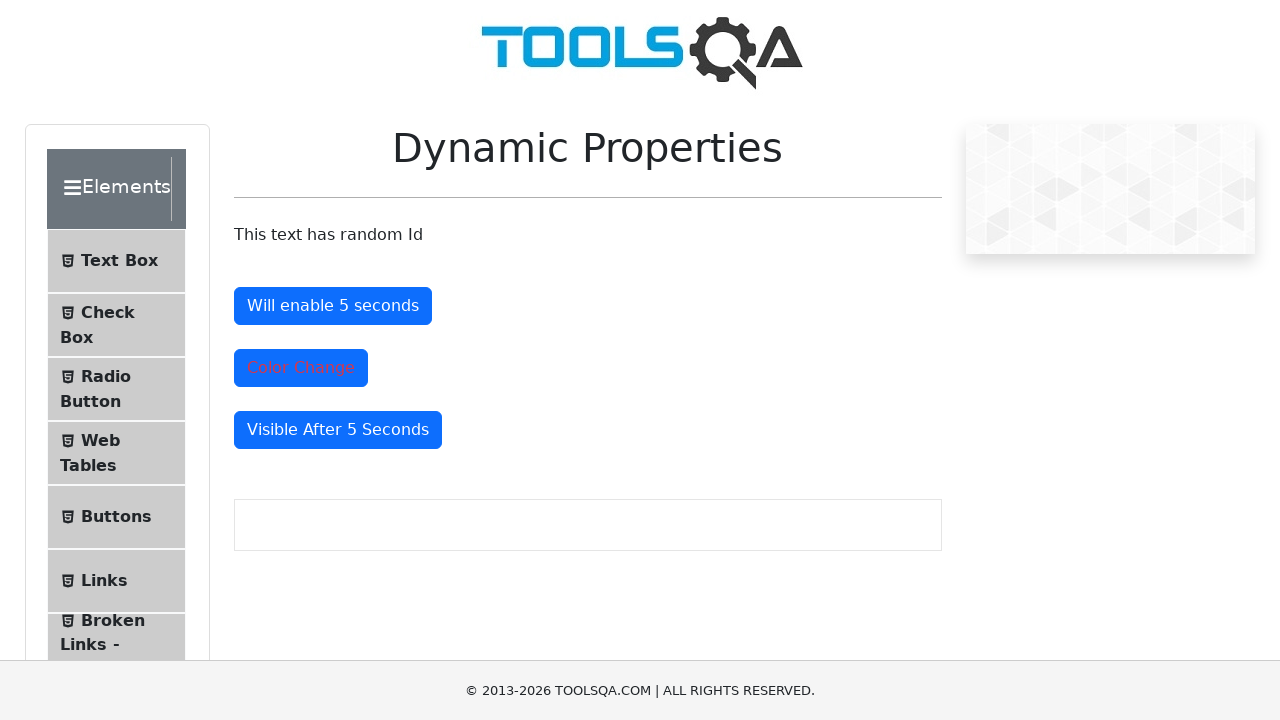

Verified that the 'Enable After' button is enabled
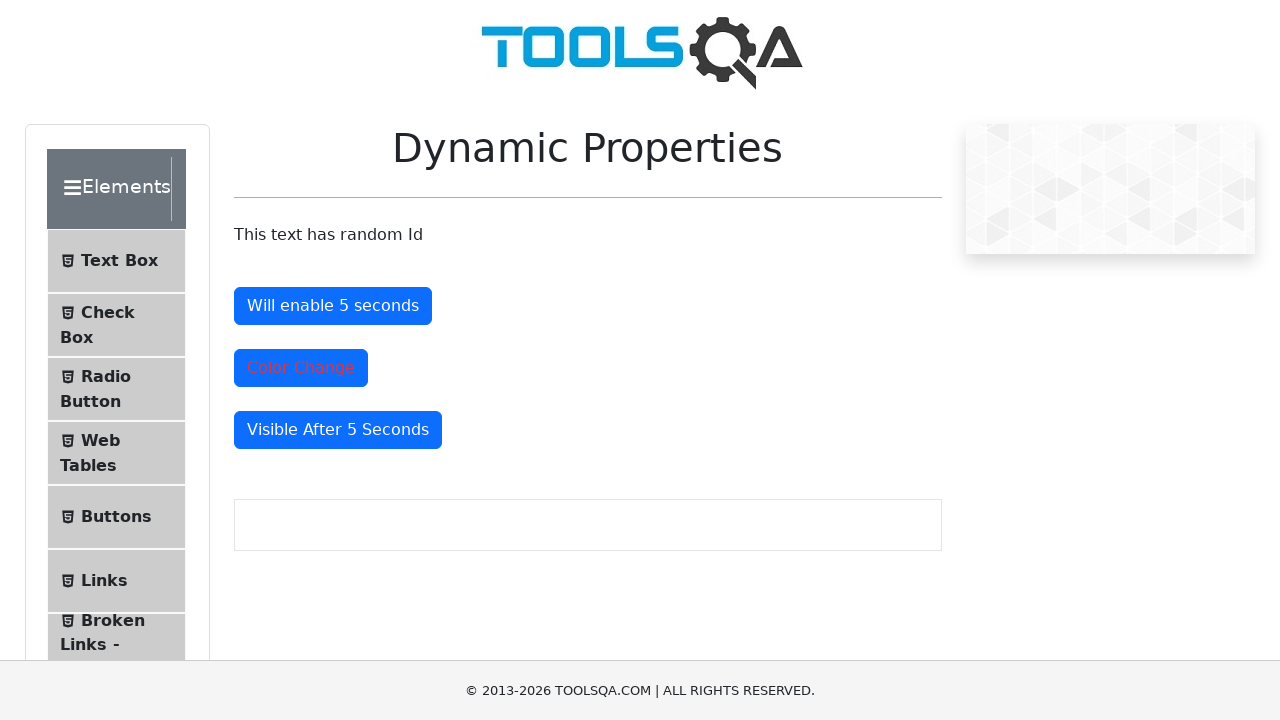

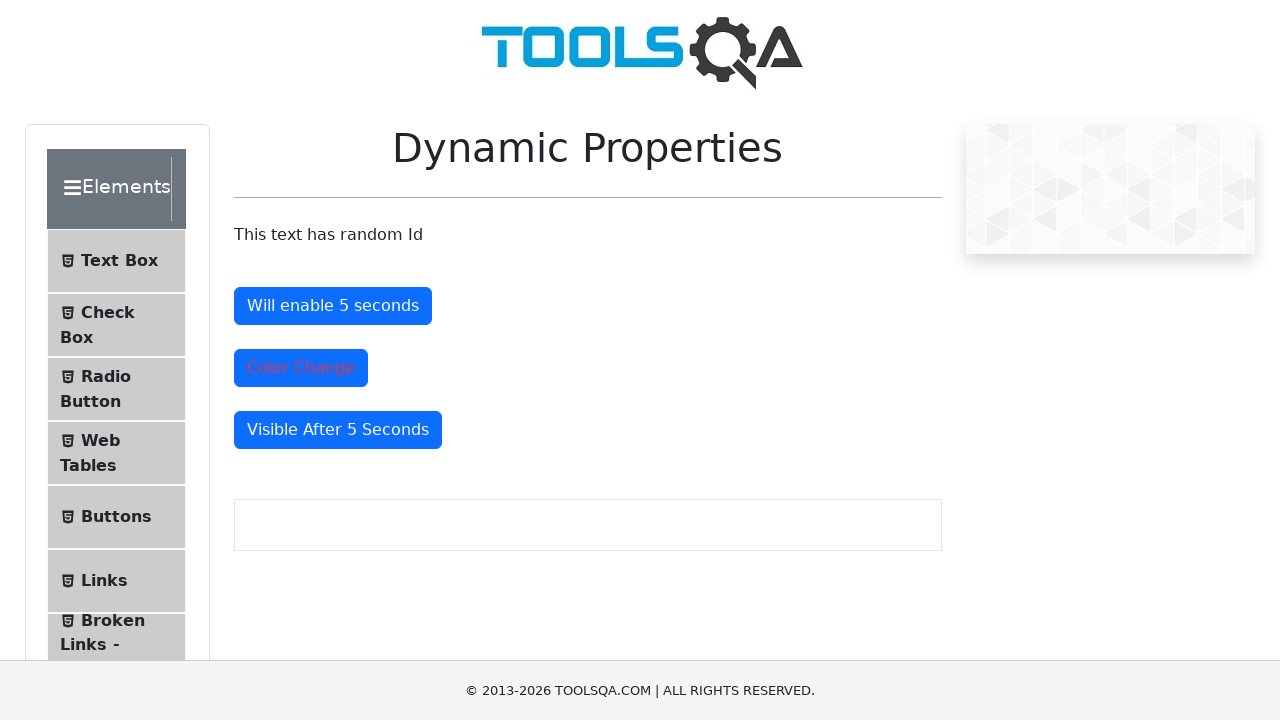